Tests clicking the JS Confirm button and accepting the confirm dialog by clicking OK

Starting URL: http://the-internet.herokuapp.com/javascript_alerts

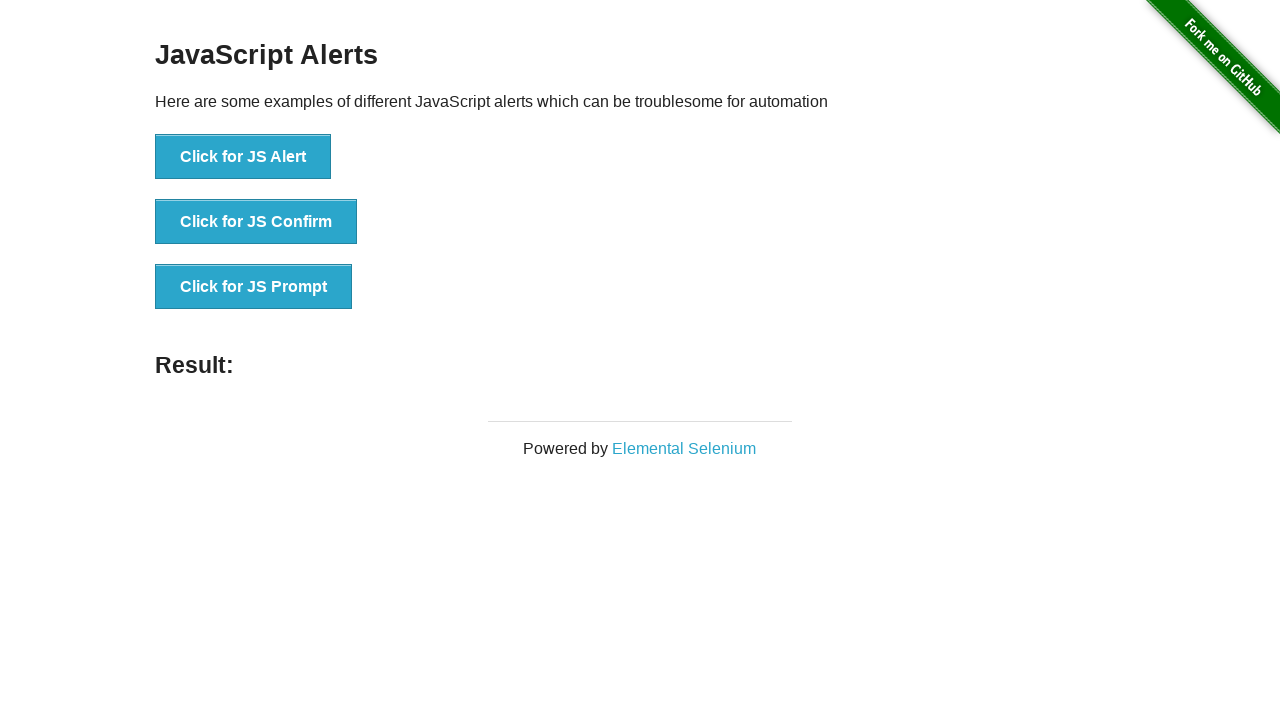

Set up dialog handler to accept confirm dialogs
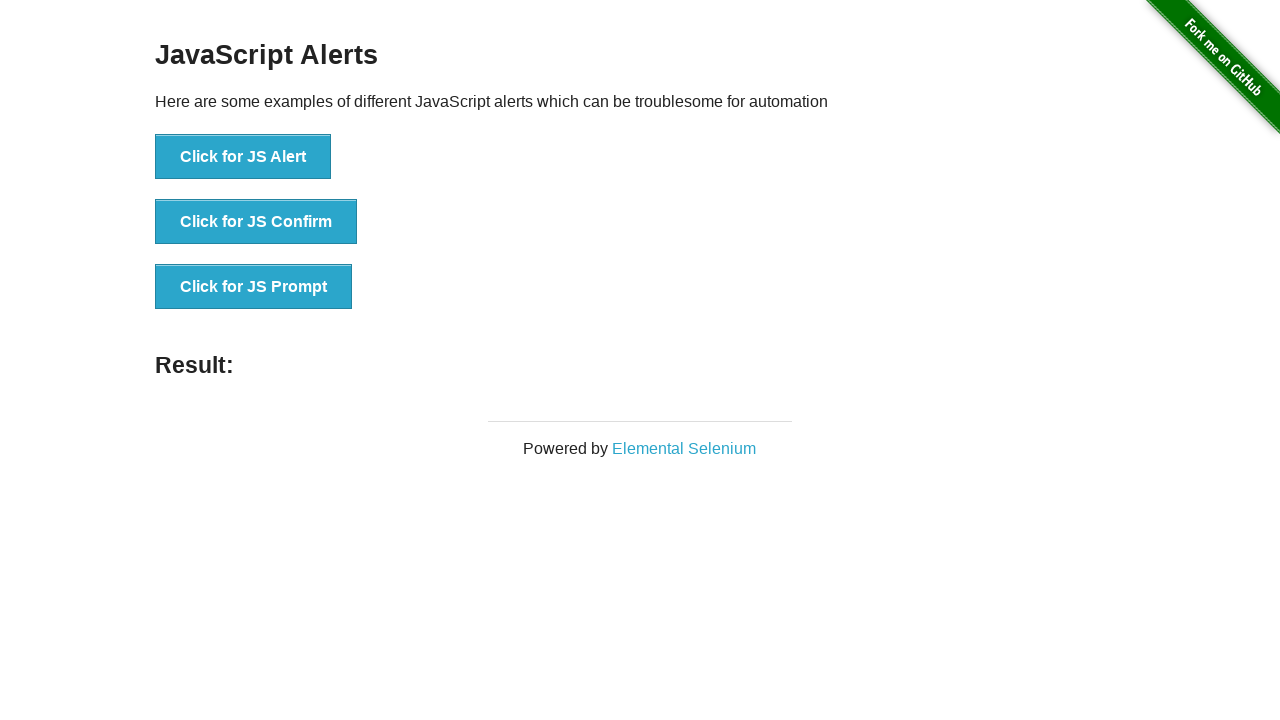

Clicked the JS Confirm button at (256, 222) on xpath=//button[text()='Click for JS Confirm']
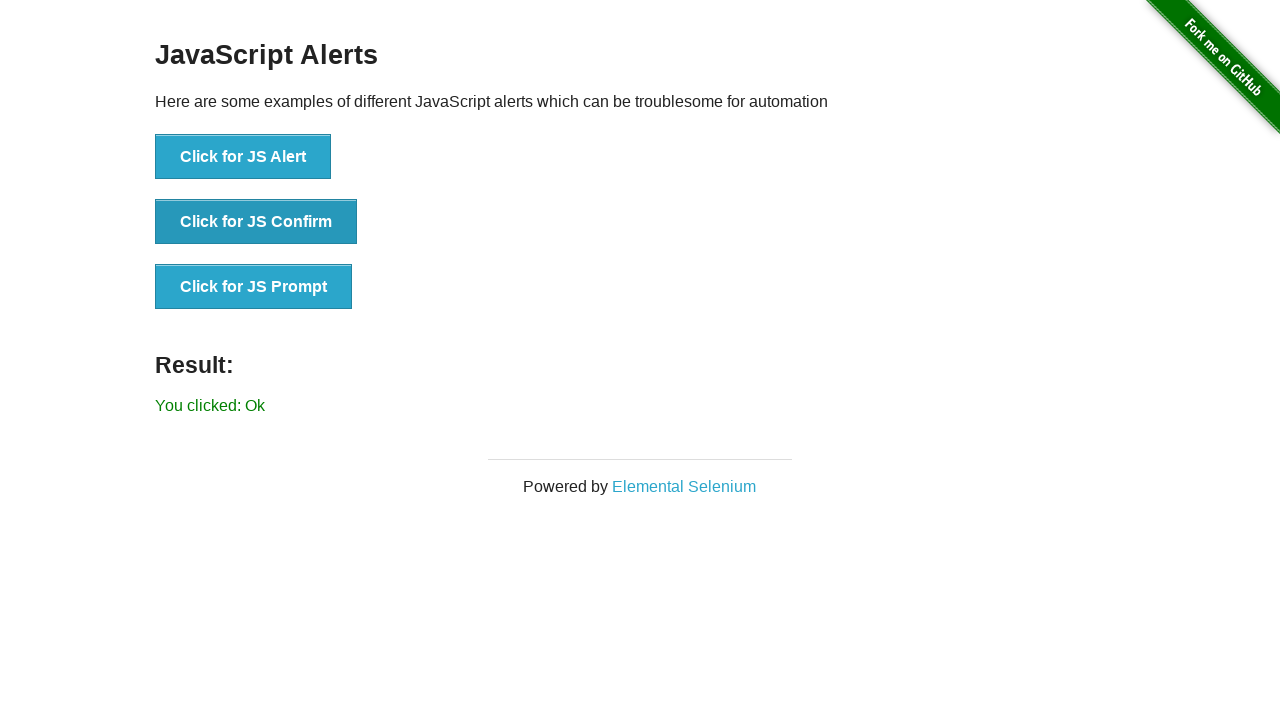

Confirm dialog accepted and result element loaded
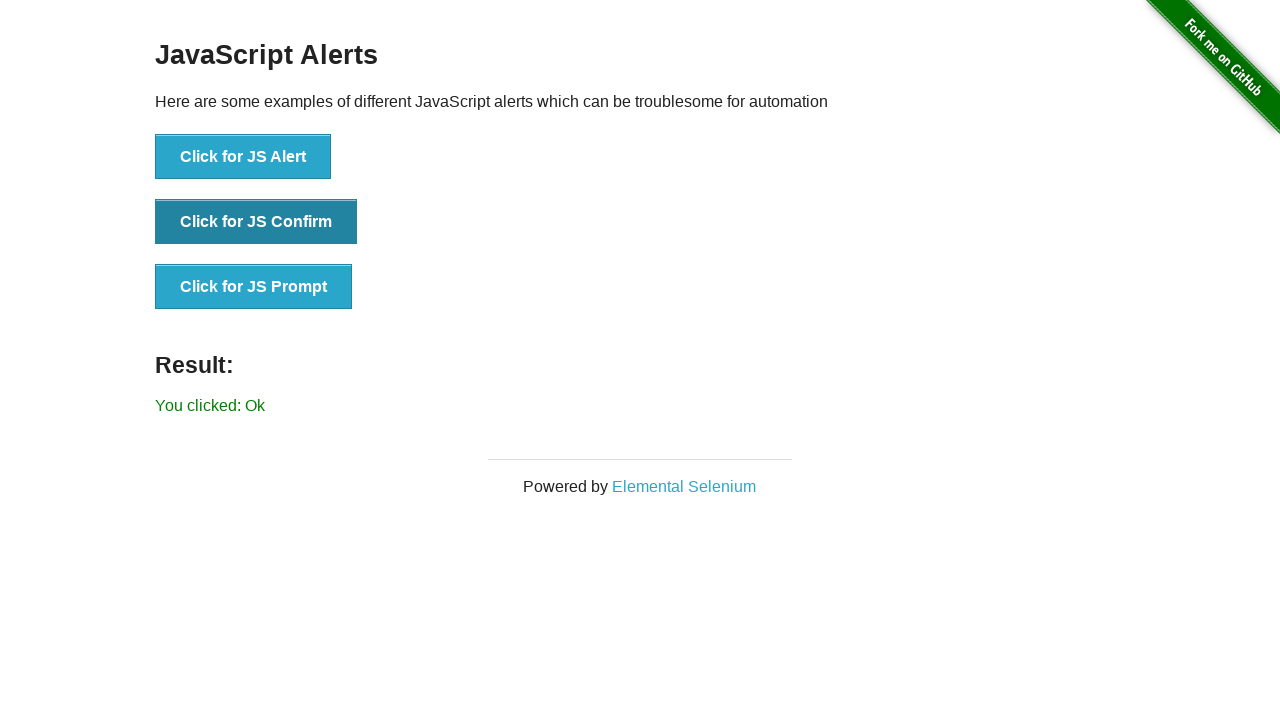

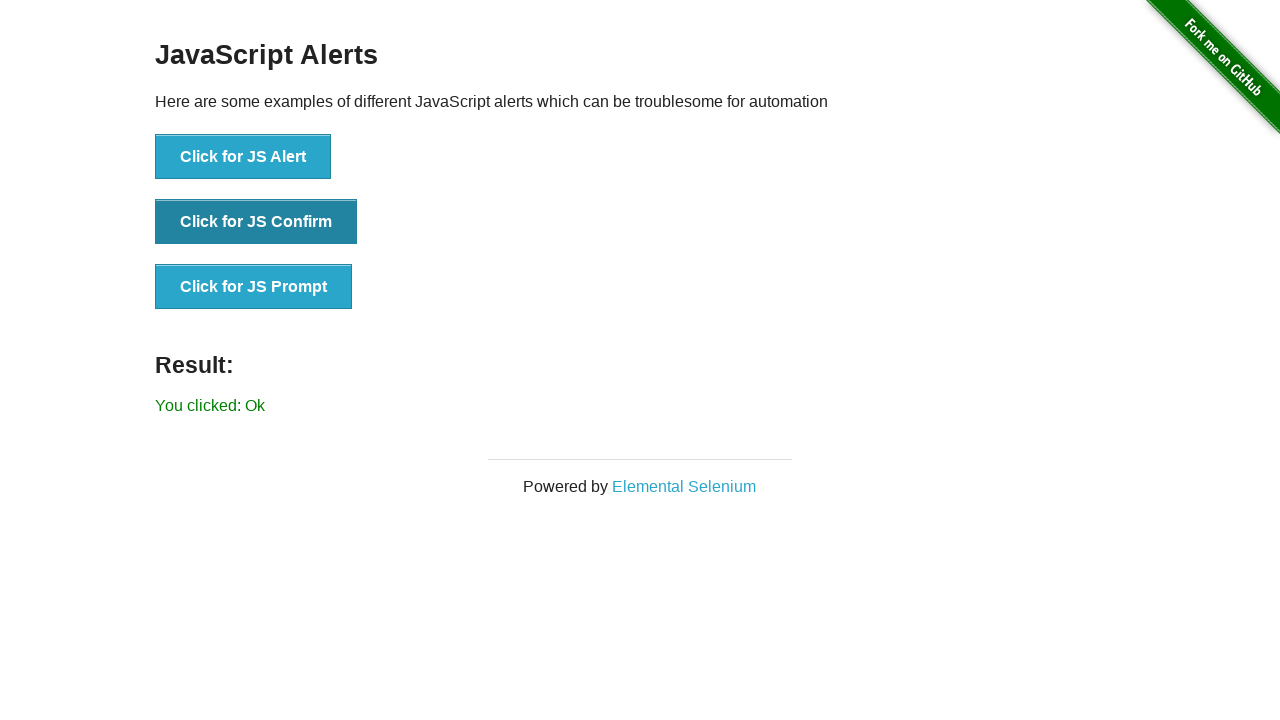